Tests the football statistics page by clicking the "All matches" filter button and selecting a country (Turkey) from the dropdown menu, then verifying the match data table loads.

Starting URL: https://www.adamchoi.co.uk/overs/detailed

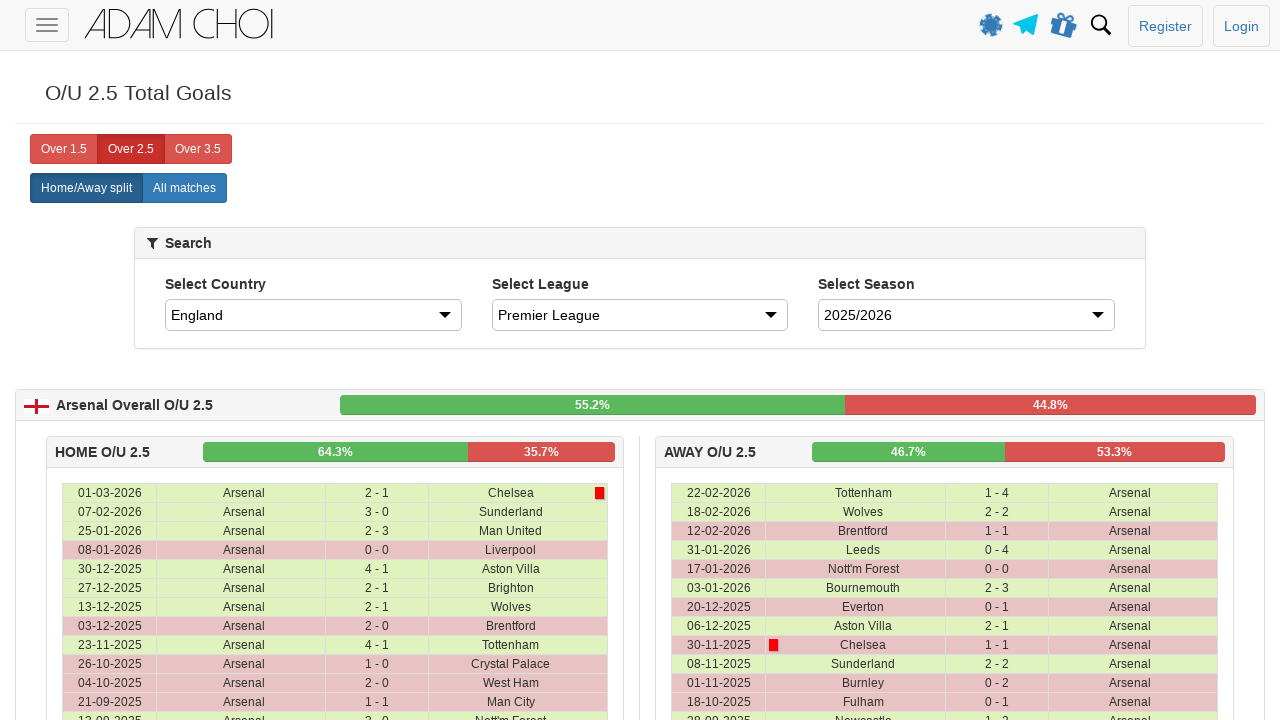

Clicked 'All matches' filter button at (184, 188) on xpath=//label[@analytics-event='All matches']
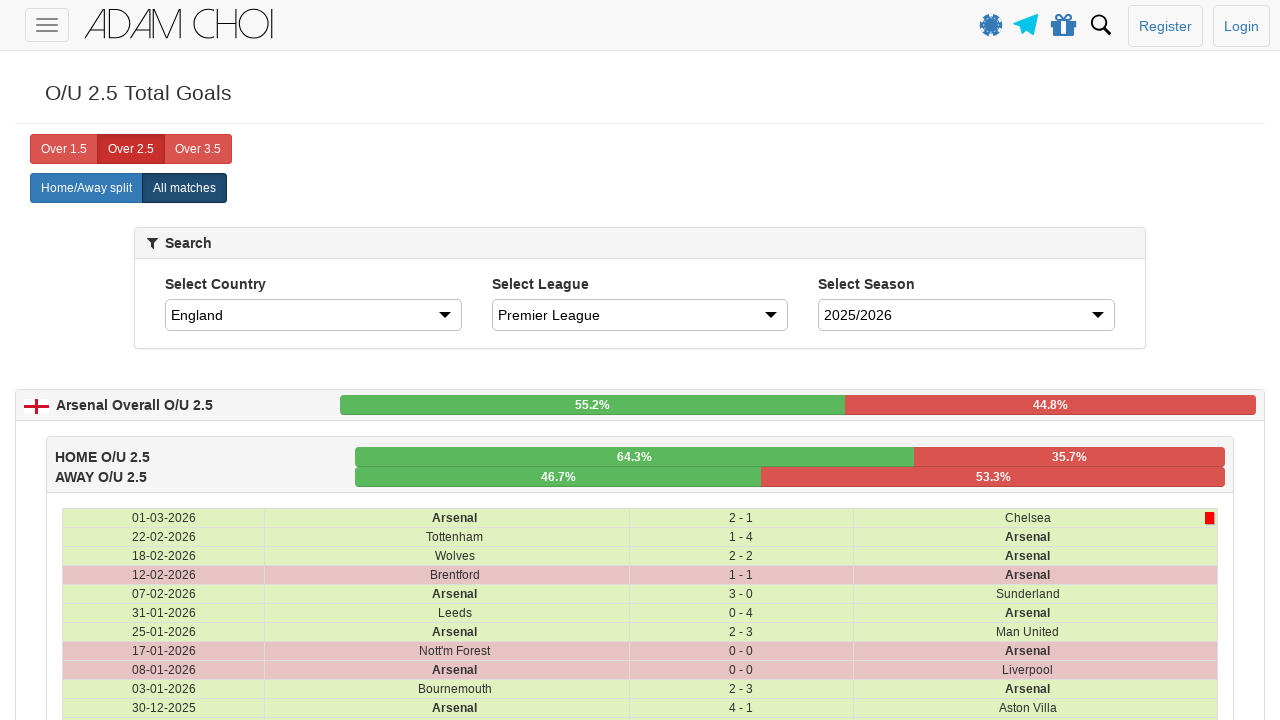

Selected 'Turkey' from country dropdown menu on #country
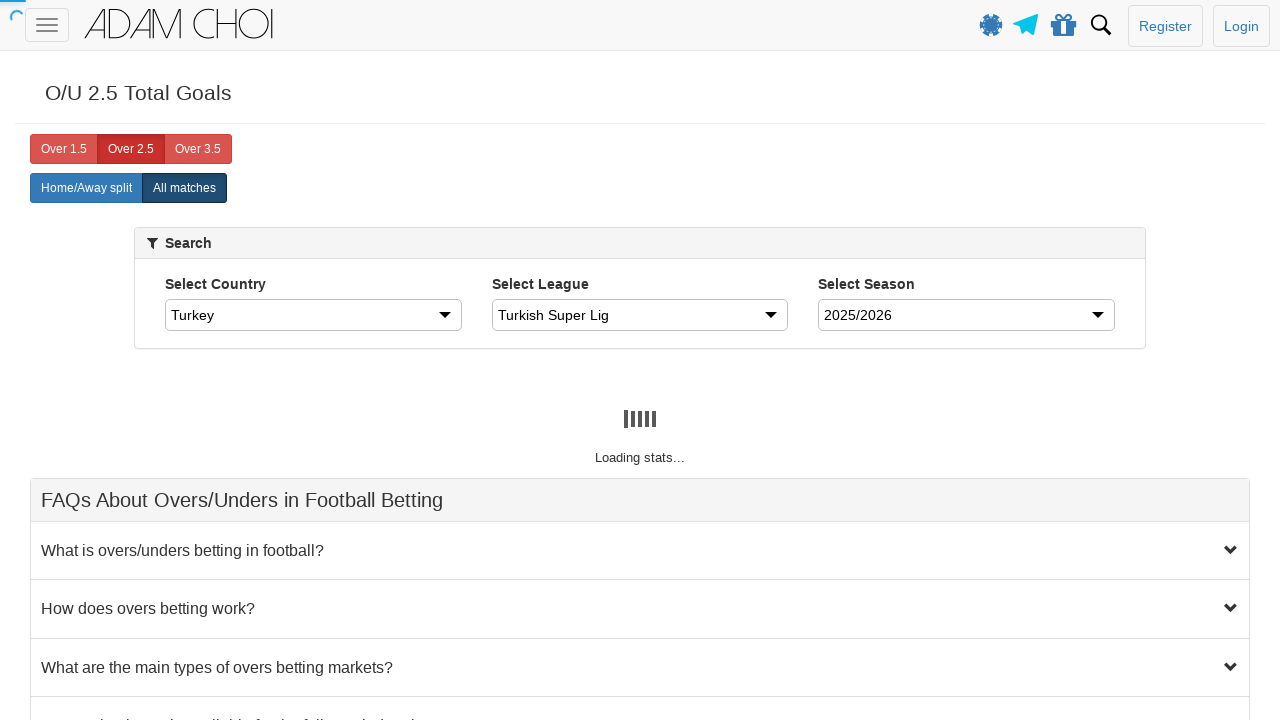

Waited for match data table to load
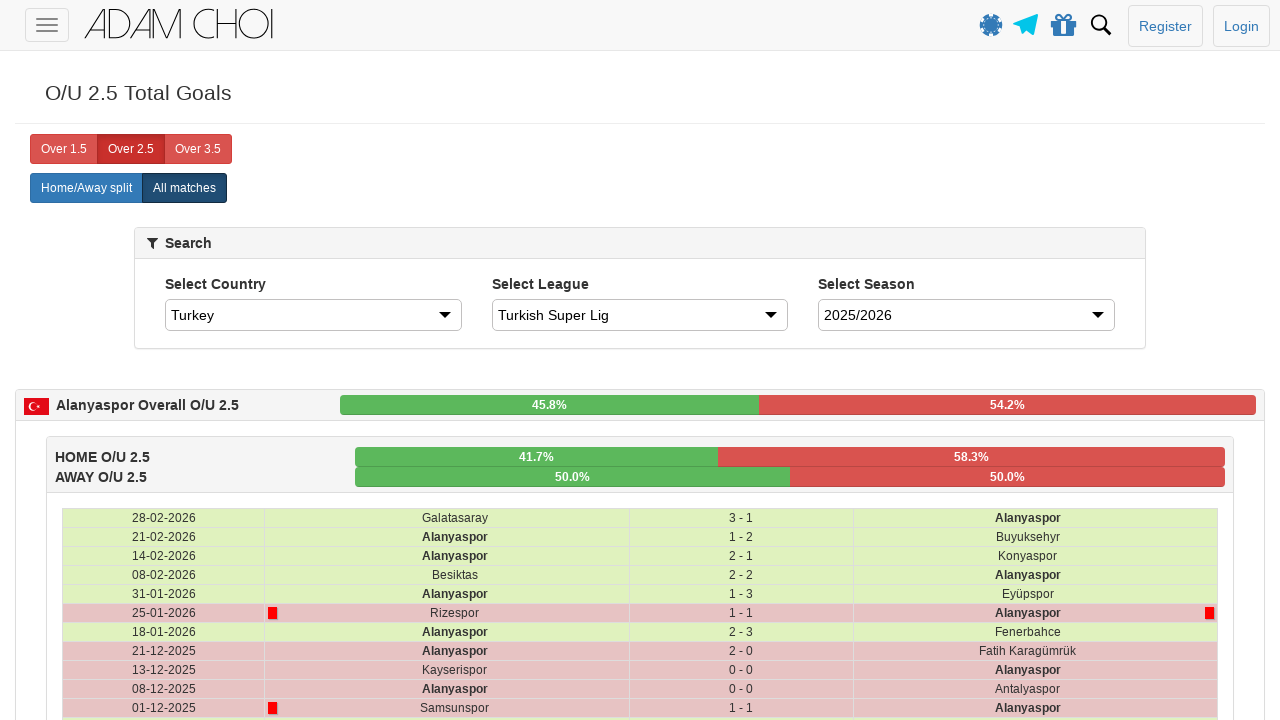

Verified match data table rows loaded successfully
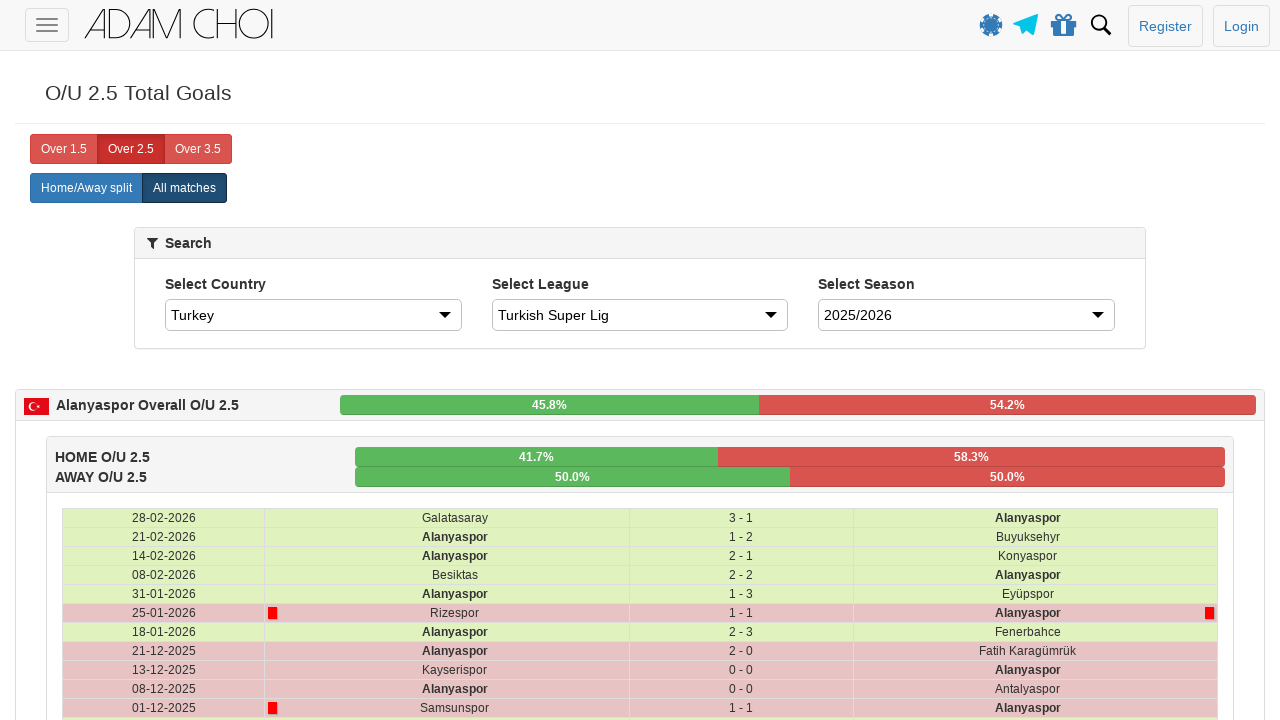

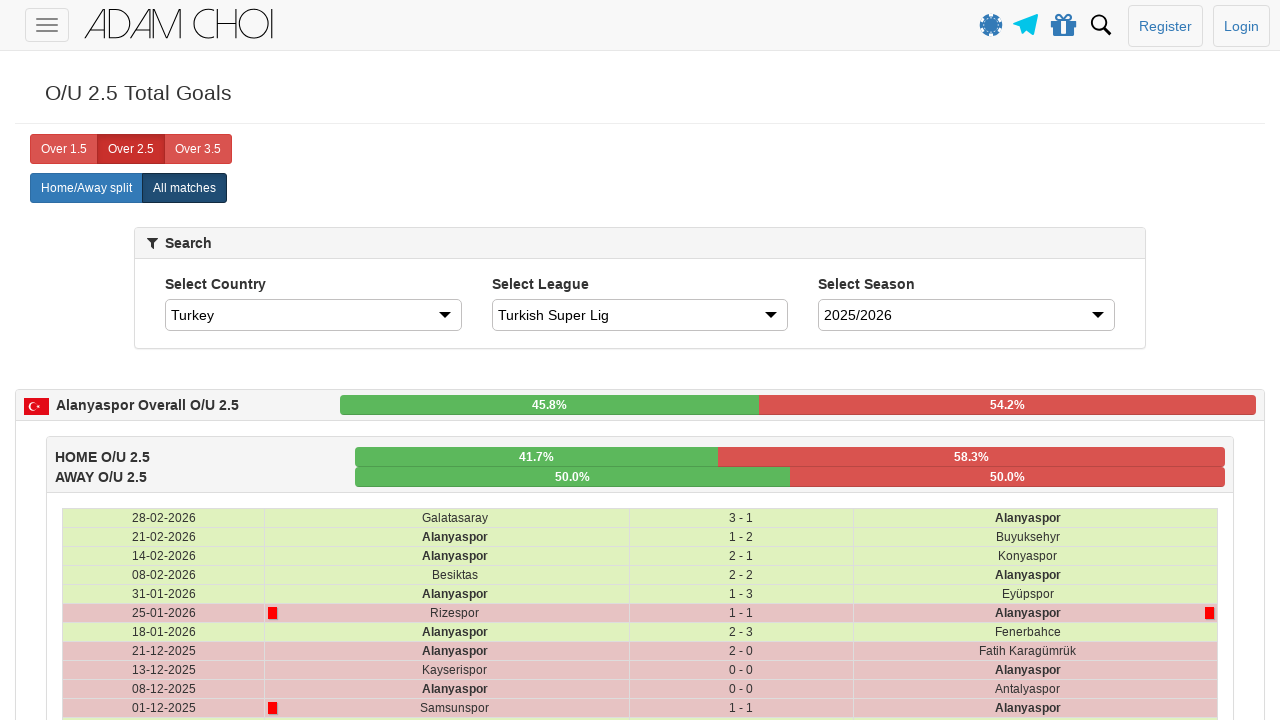